Tests clicking on the Topics dropdown menu in the navigation header of the Johns Hopkins Coronavirus Resource Center website.

Starting URL: https://coronavirus.jhu.edu/

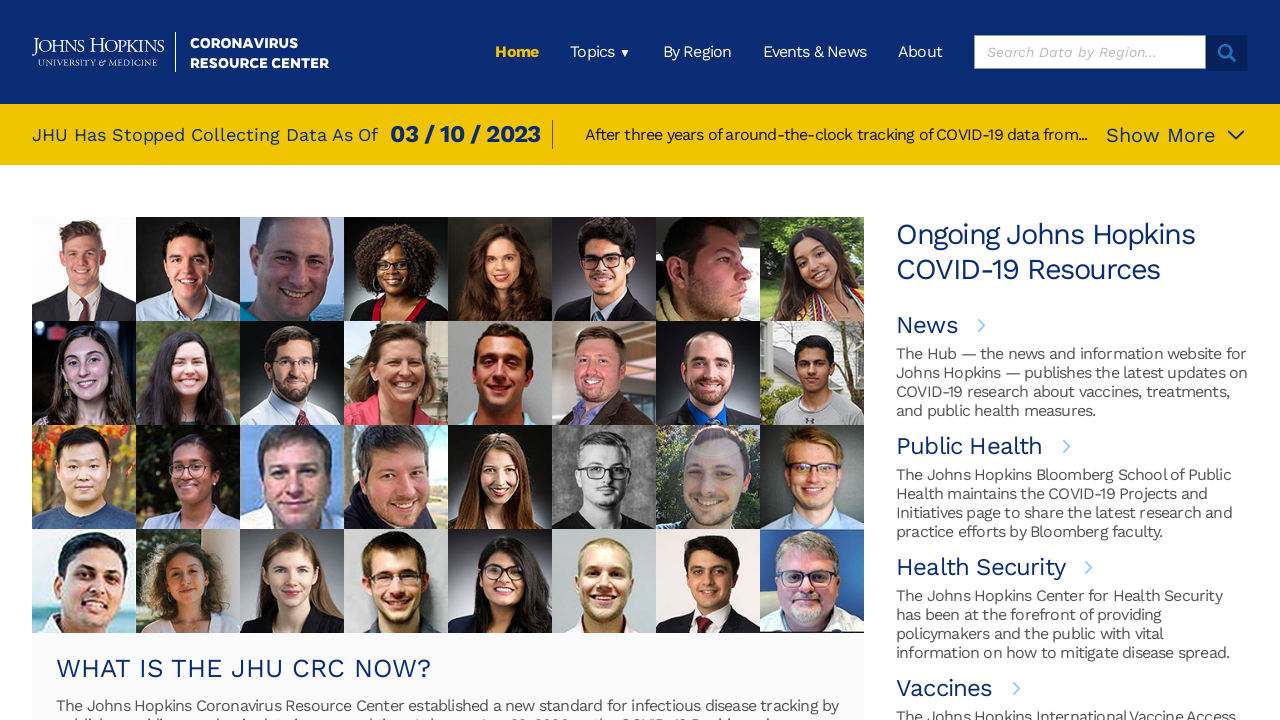

Clicked on Topics dropdown menu in navigation header at (600, 52) on xpath=/html/body/div[1]/div/header/div/div[2]/ul/li[2]/div/div/span
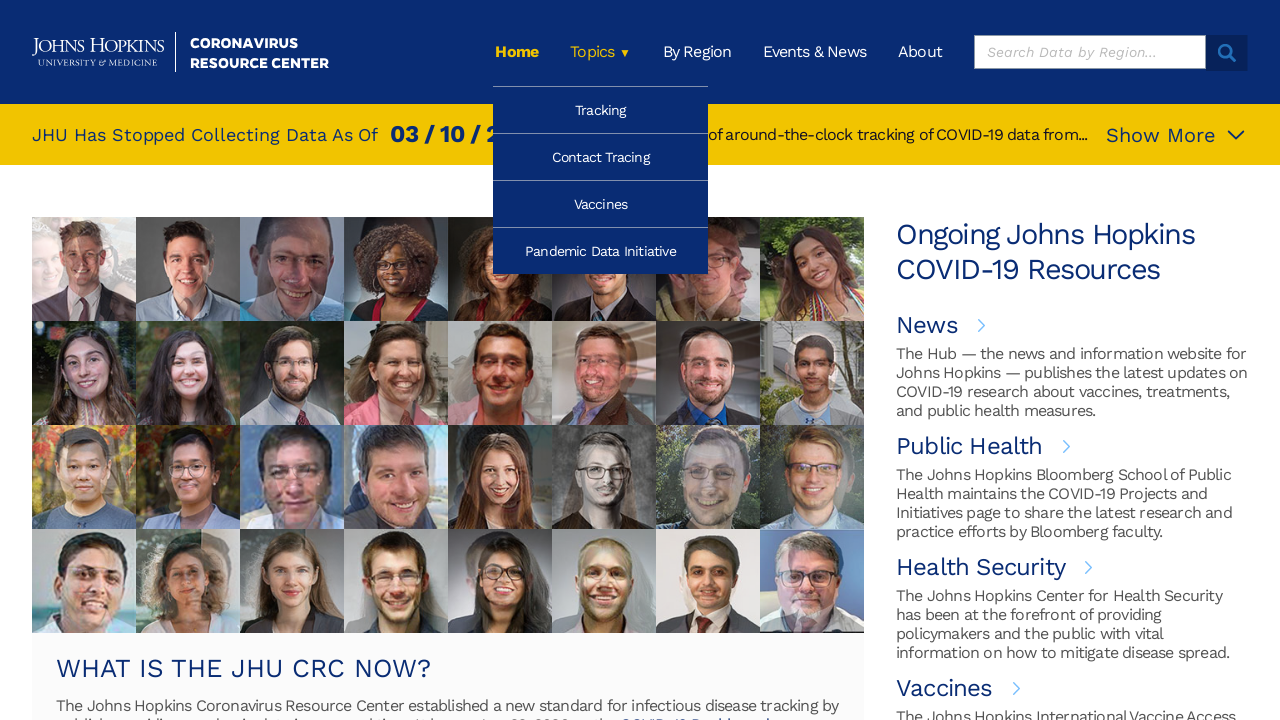

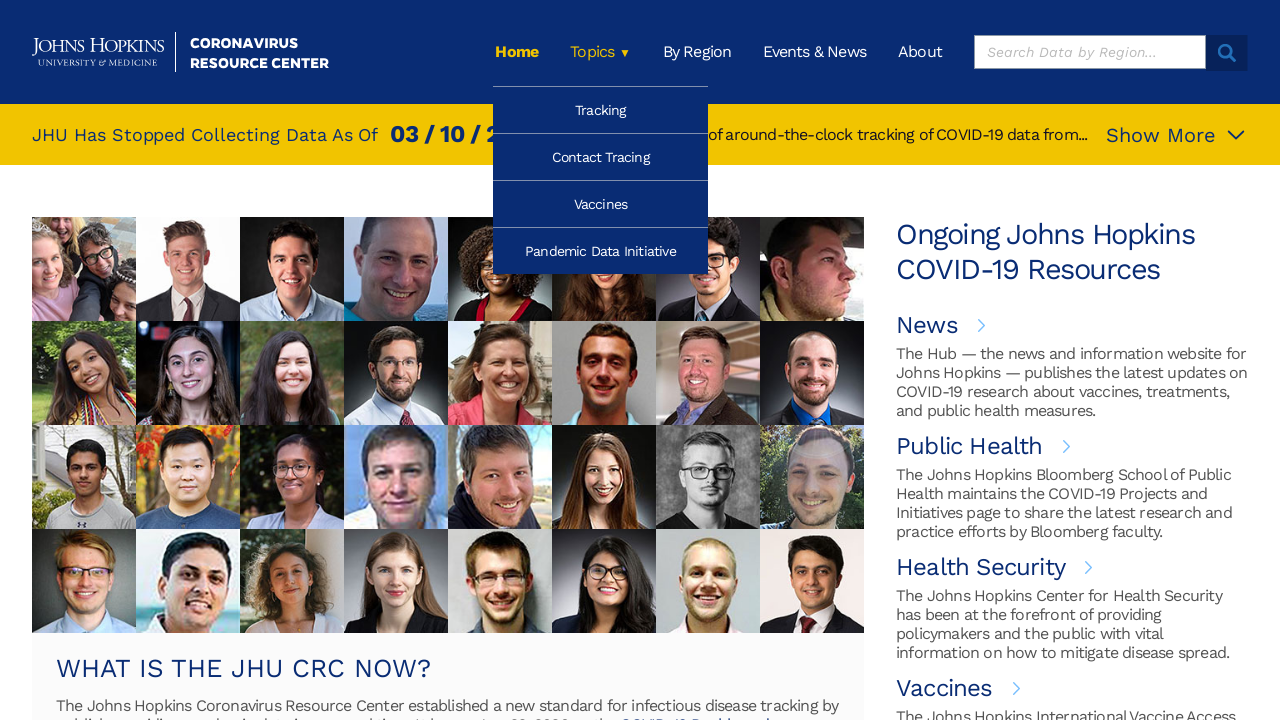